Verifies UI elements on the NextBaseCRM login page including the "Remember me" checkbox label text, "Forgot your password?" link text, and the forgot password link's href attribute value.

Starting URL: https://login1.nextbasecrm.com/

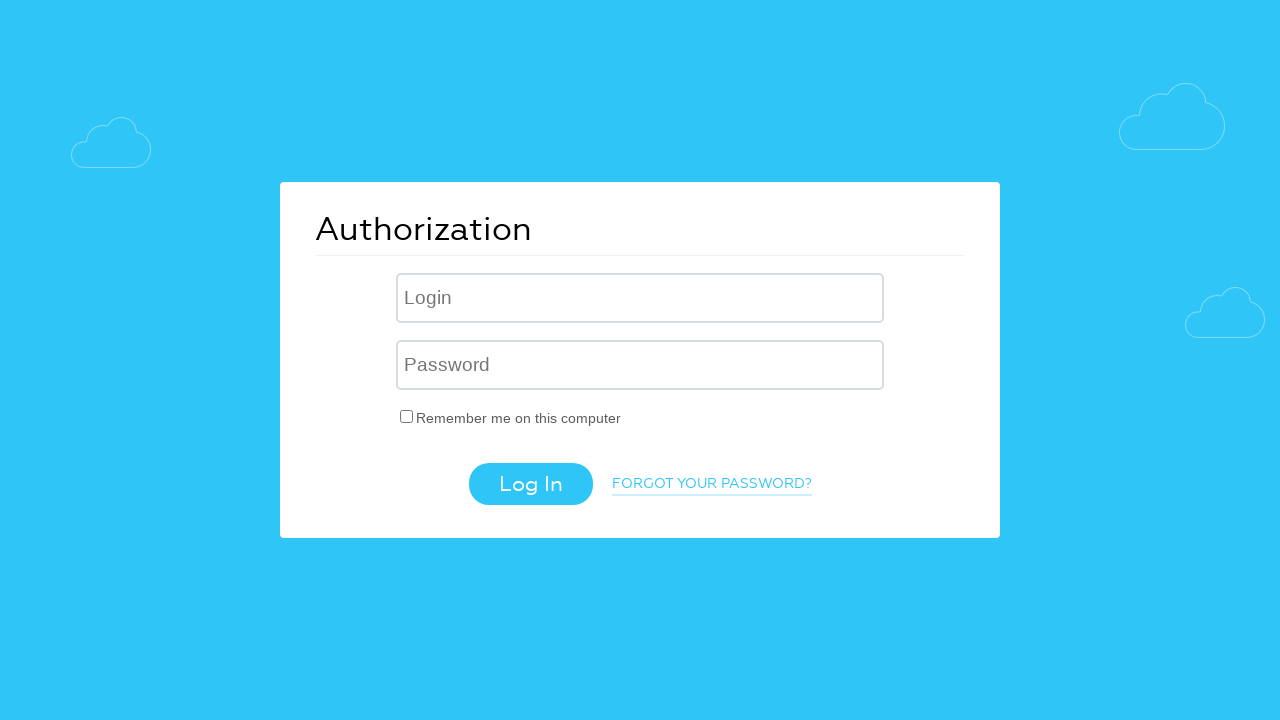

Waited for 'Remember me' checkbox label to load
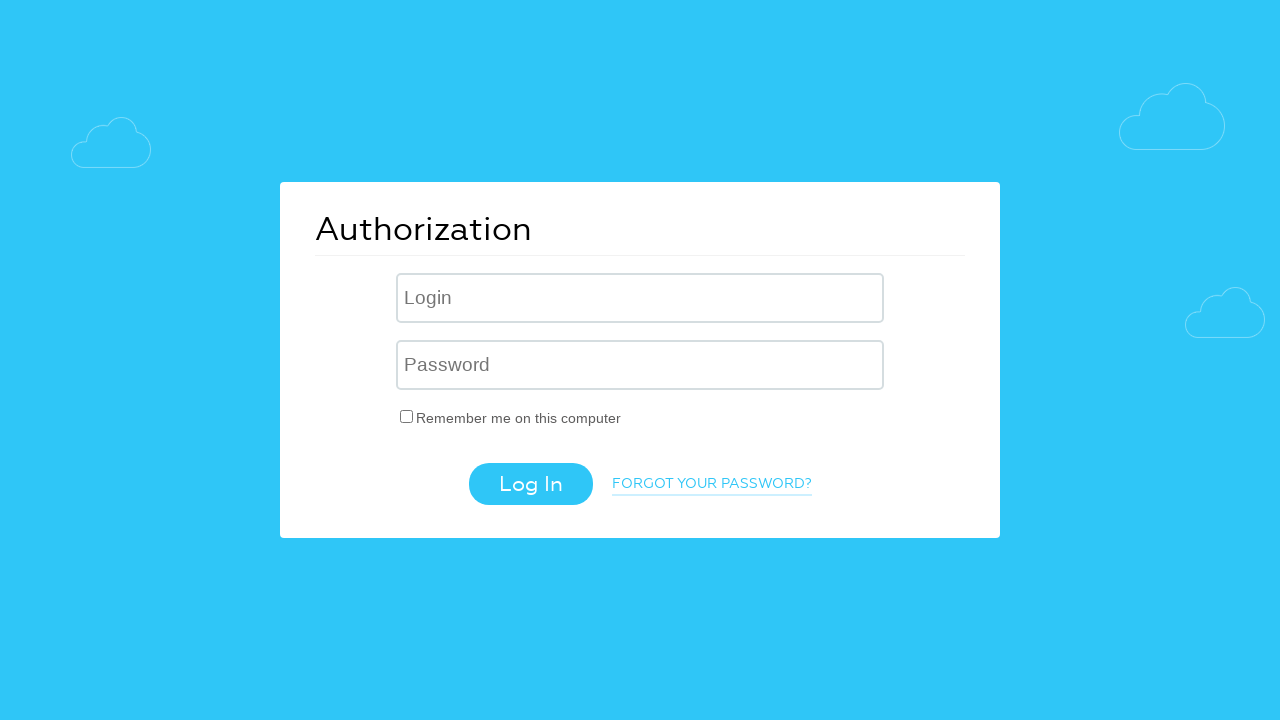

Verified 'Remember me' checkbox label text is 'Remember me on this computer'
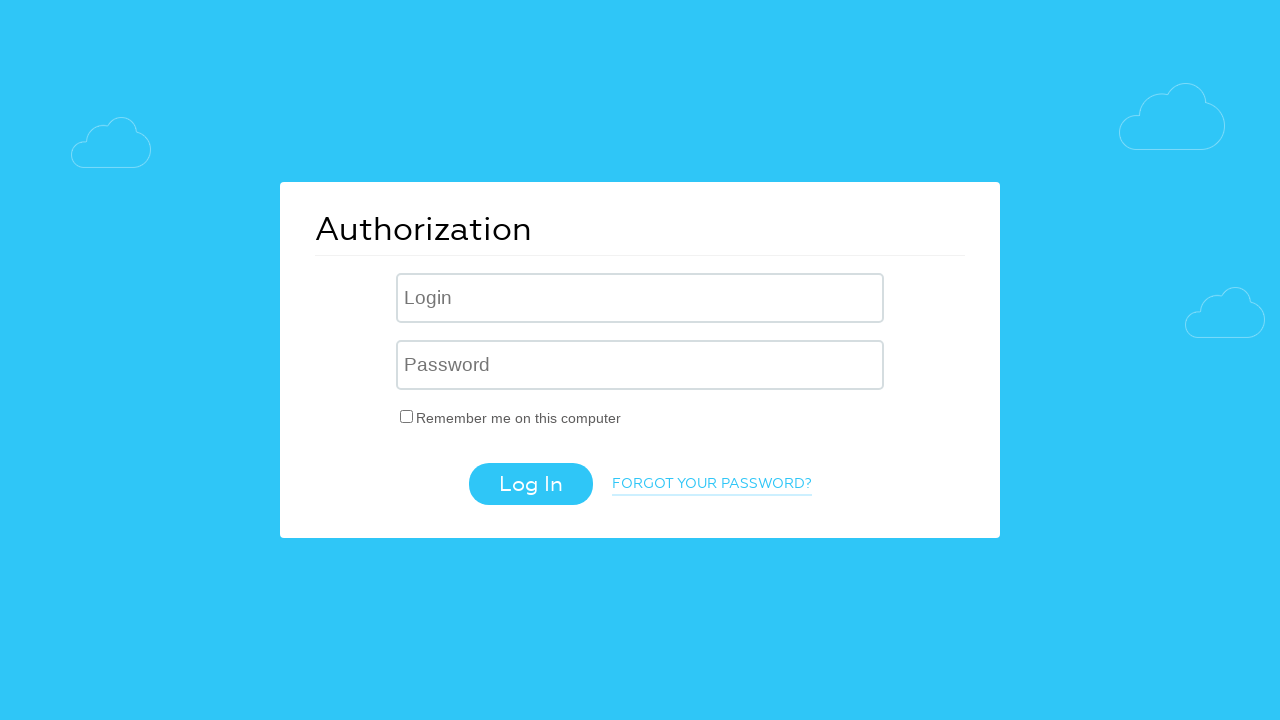

Retrieved 'Forgot your password?' link text
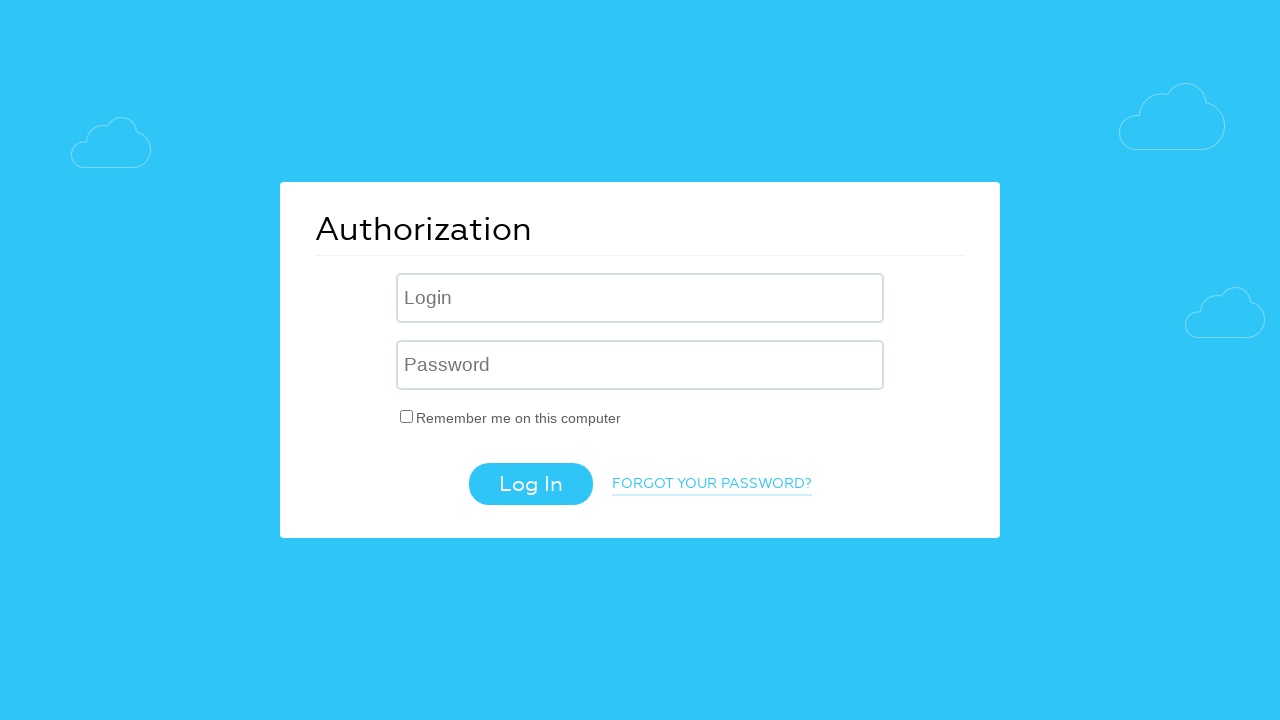

Verified 'Forgot your password?' link text matches expected value
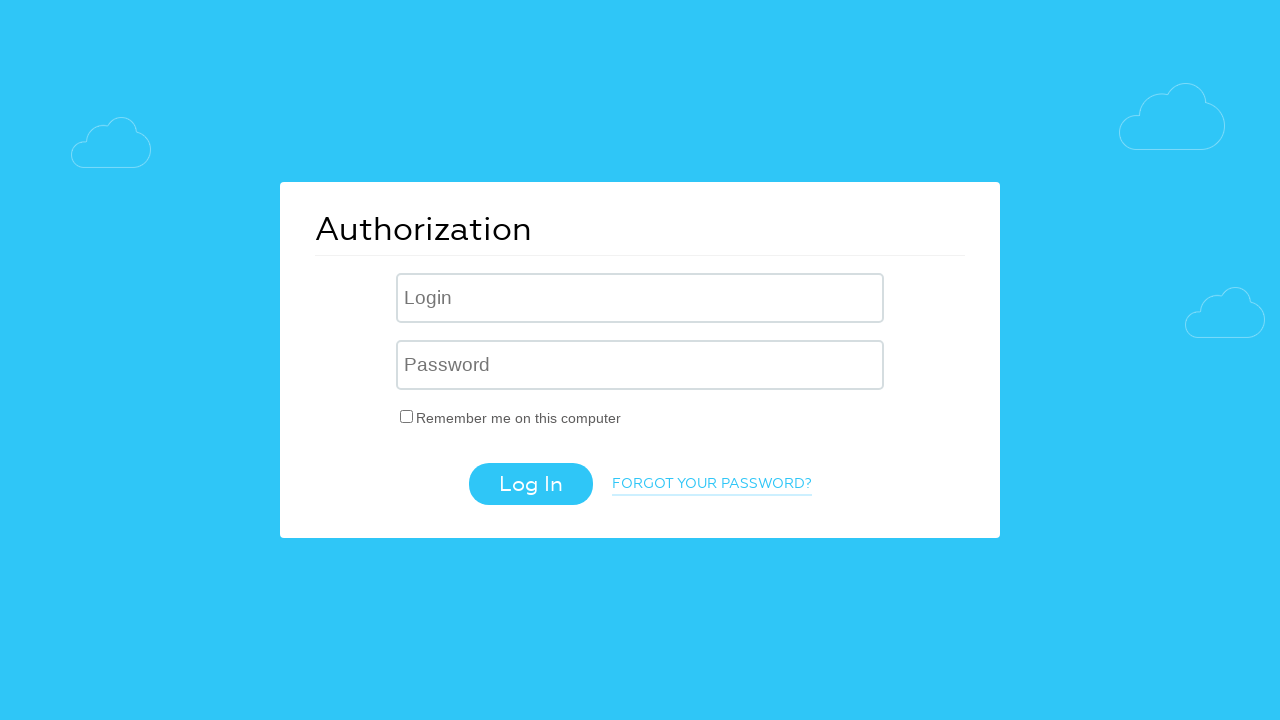

Retrieved href attribute from 'Forgot your password?' link
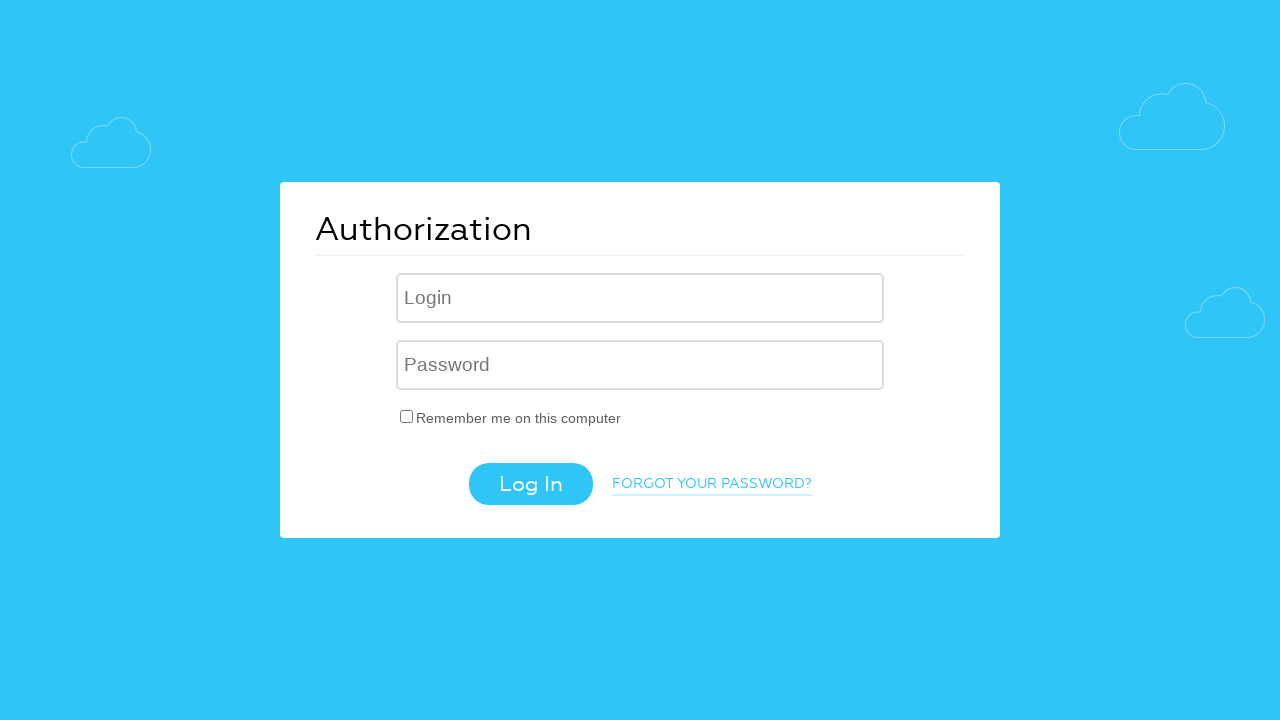

Verified 'Forgot your password?' link href contains 'forgot_password=yes'
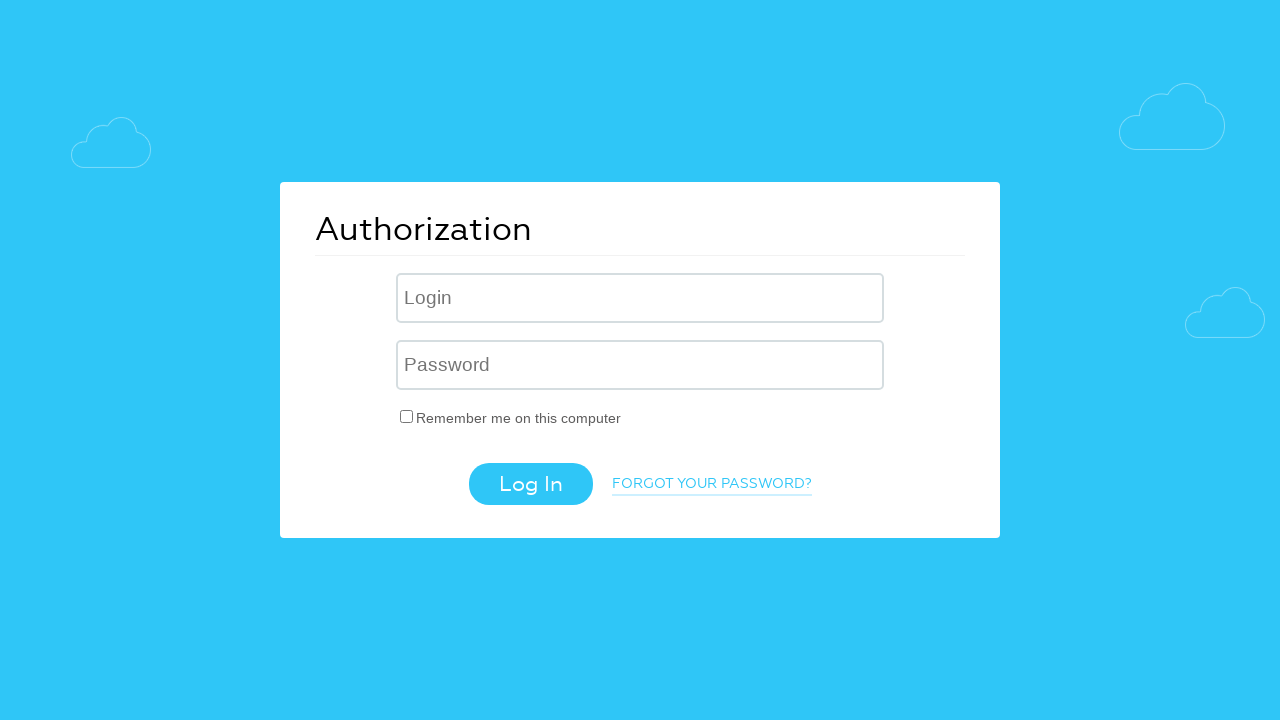

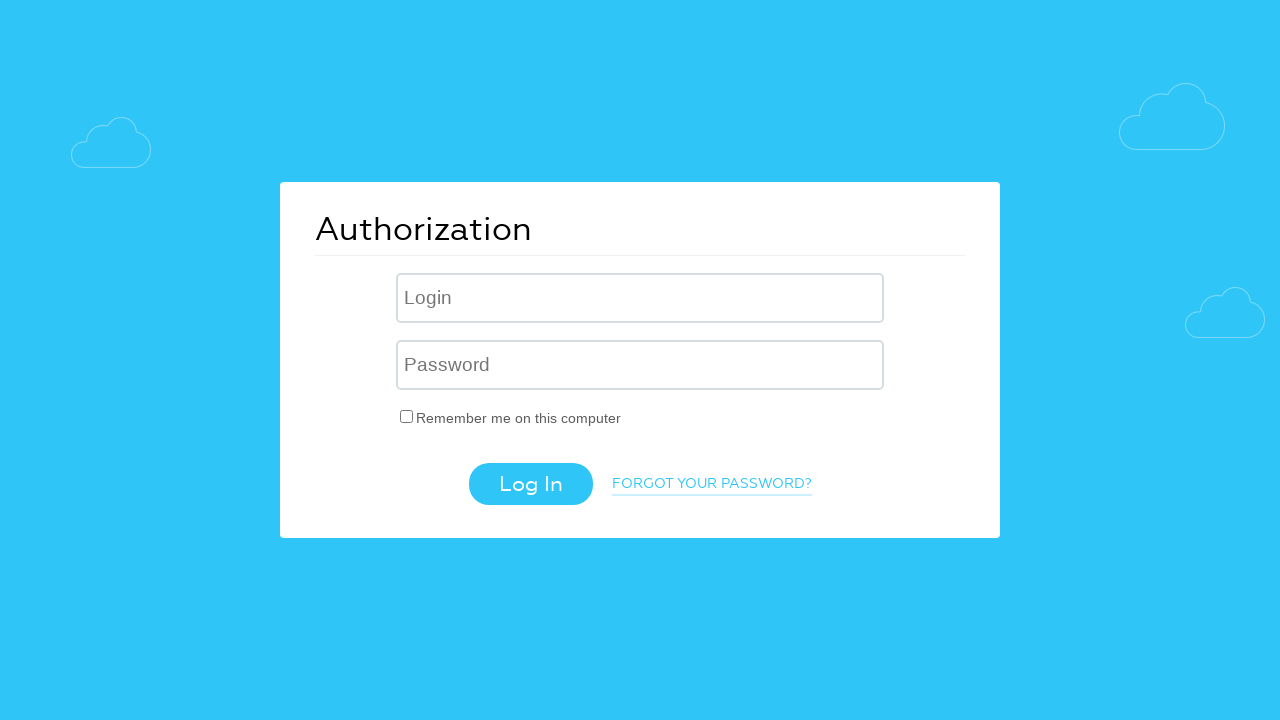